Tests search functionality on Bilibili by entering a search query into the search input field

Starting URL: https://www.bilibili.com/

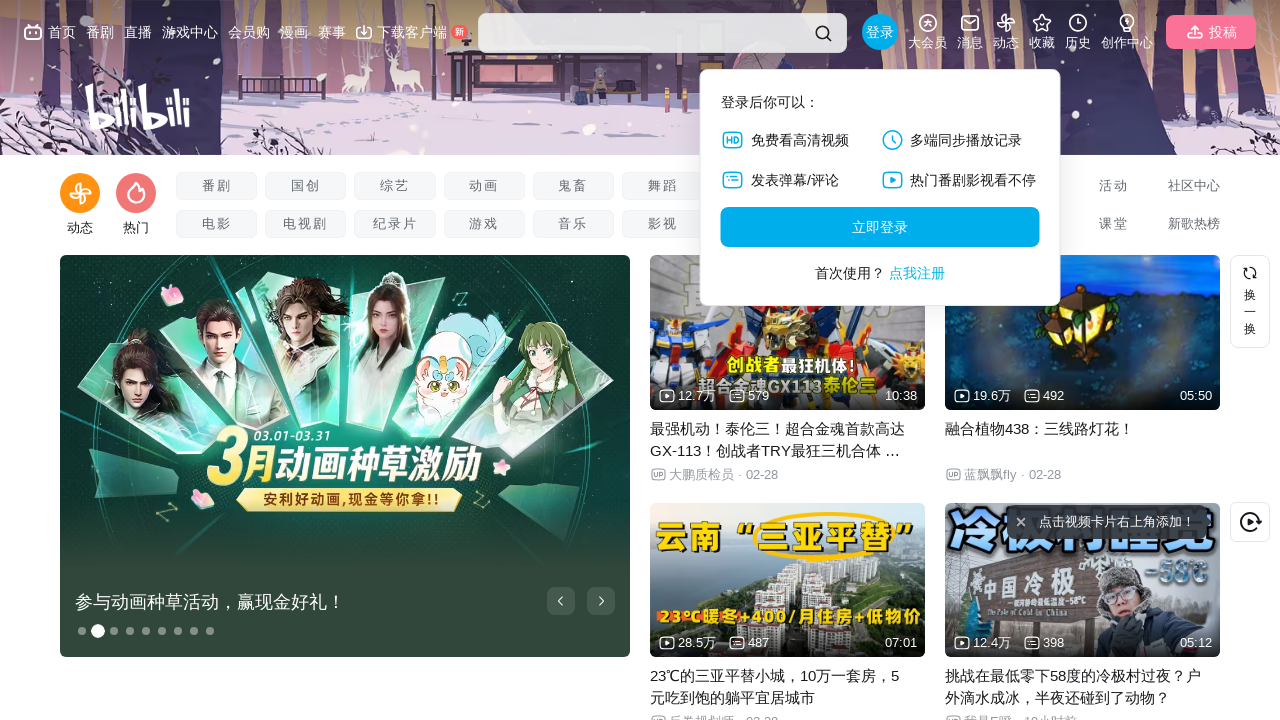

Filled search input field with '学习selenium' on input
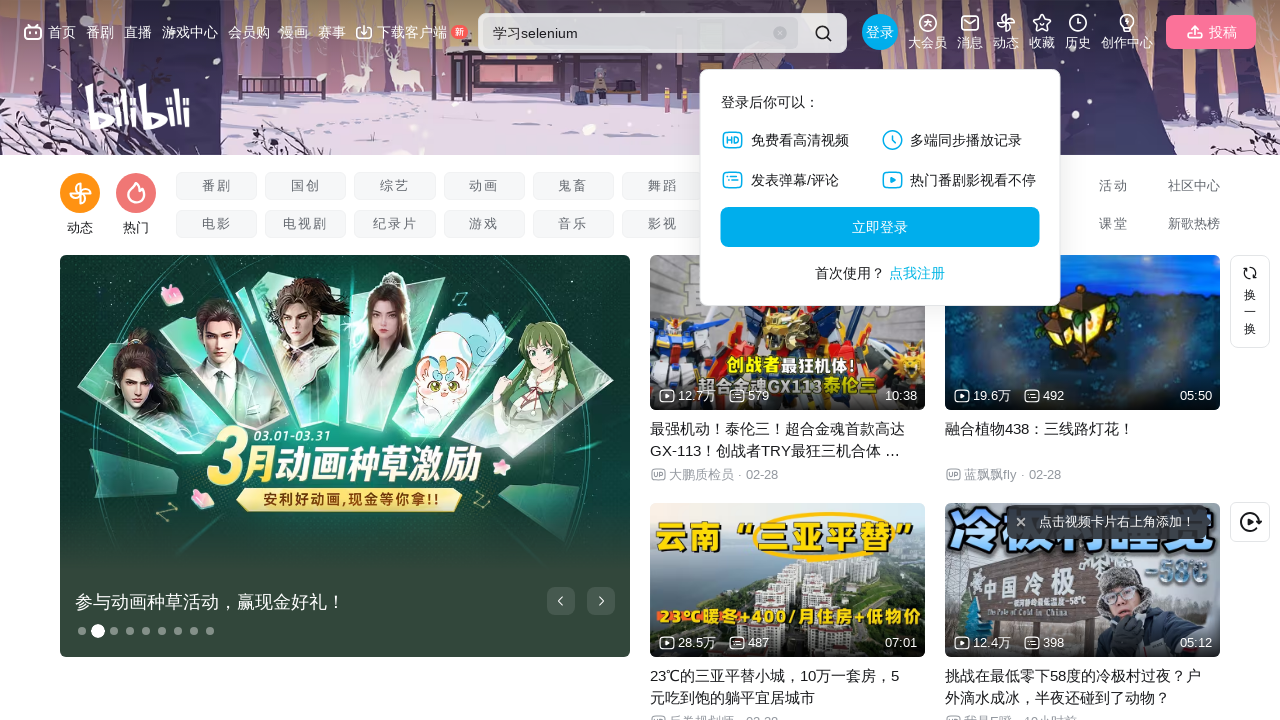

Waited 1 second for autocomplete/search suggestions
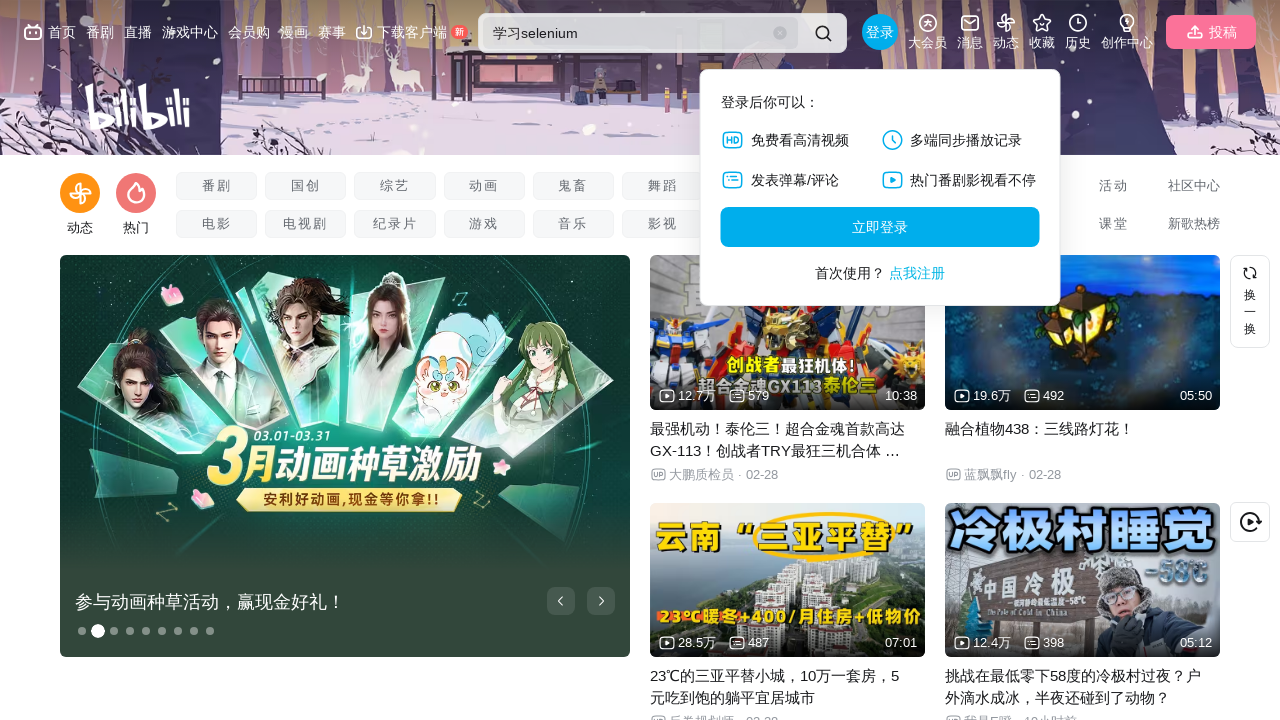

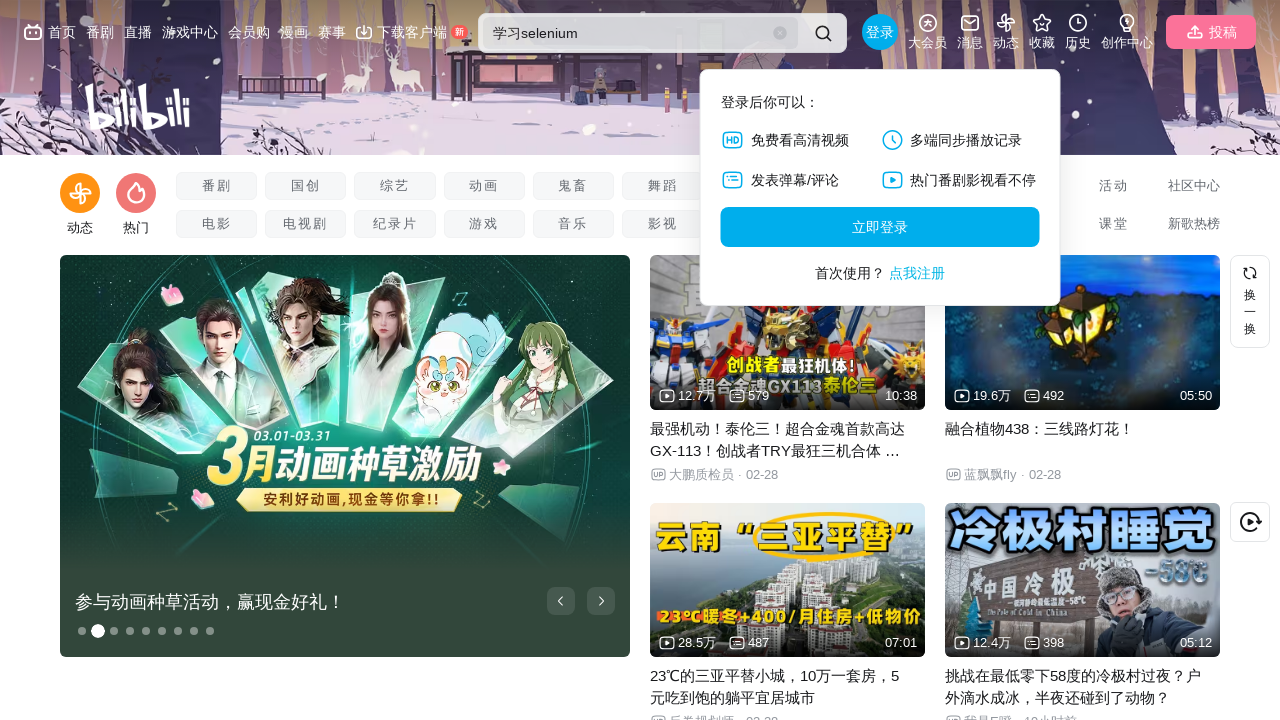